Tests dropdown selection functionality by selecting an option from a dropdown menu

Starting URL: http://the-internet.herokuapp.com/dropdown

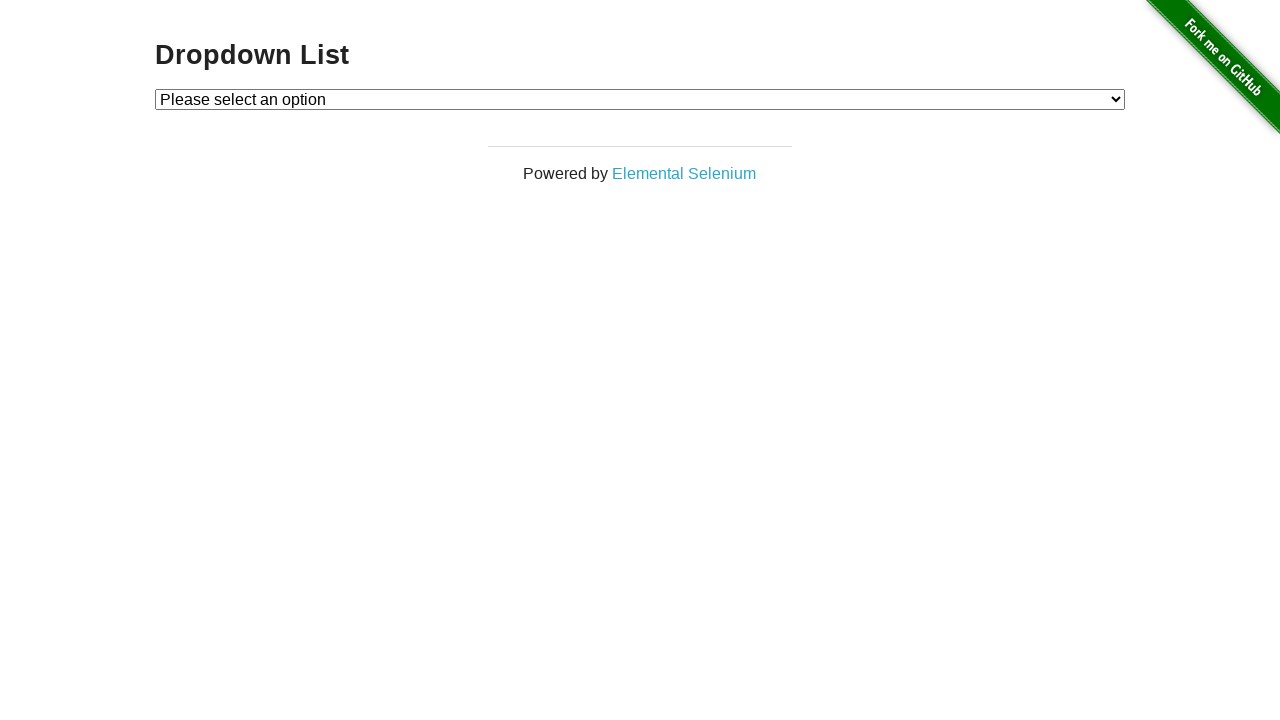

Selected option from dropdown menu by index (Option 1) on #dropdown
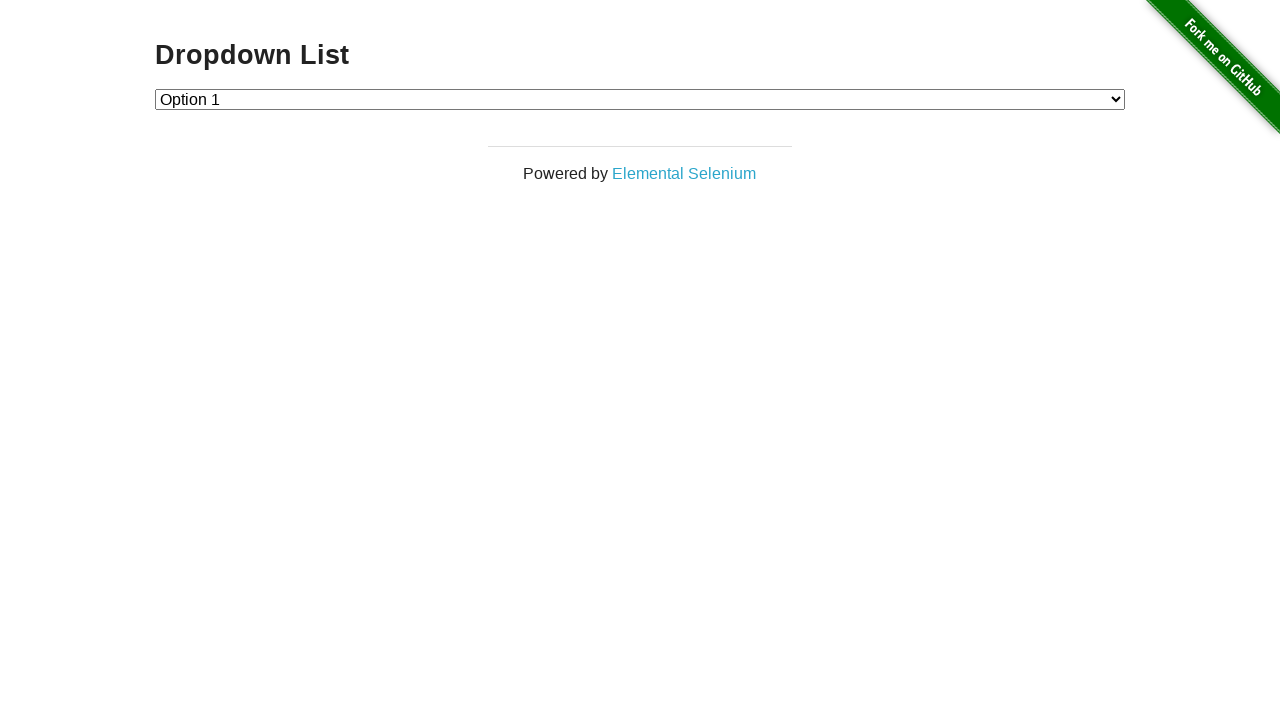

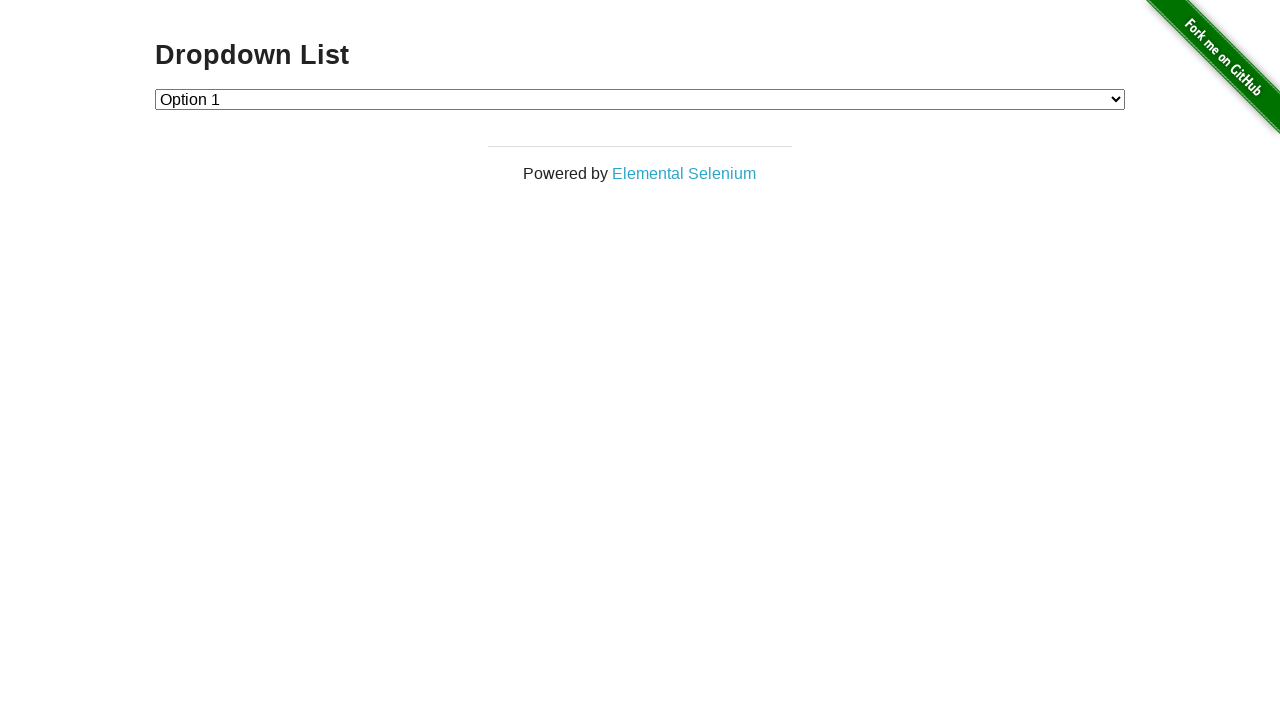